Tests multi-select listbox functionality by selecting multiple car options by index and then deselecting all options

Starting URL: https://omayo.blogspot.com/

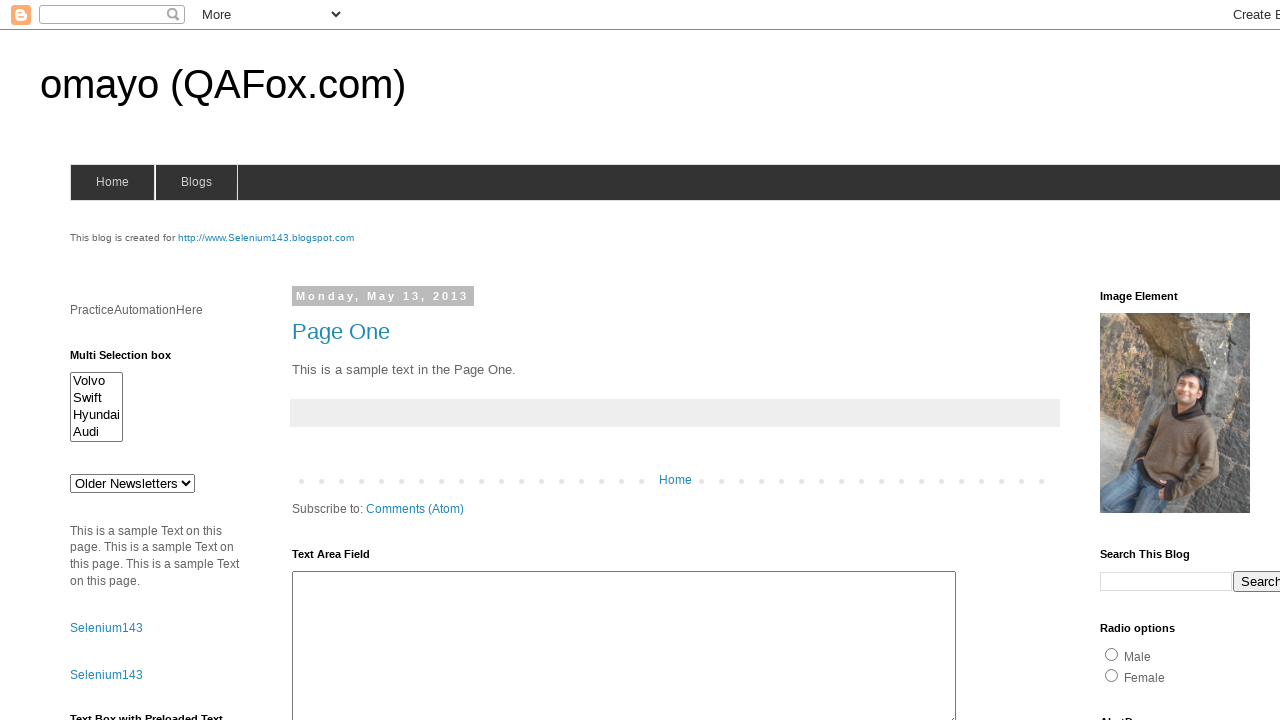

Waited for multi-select listbox to be visible
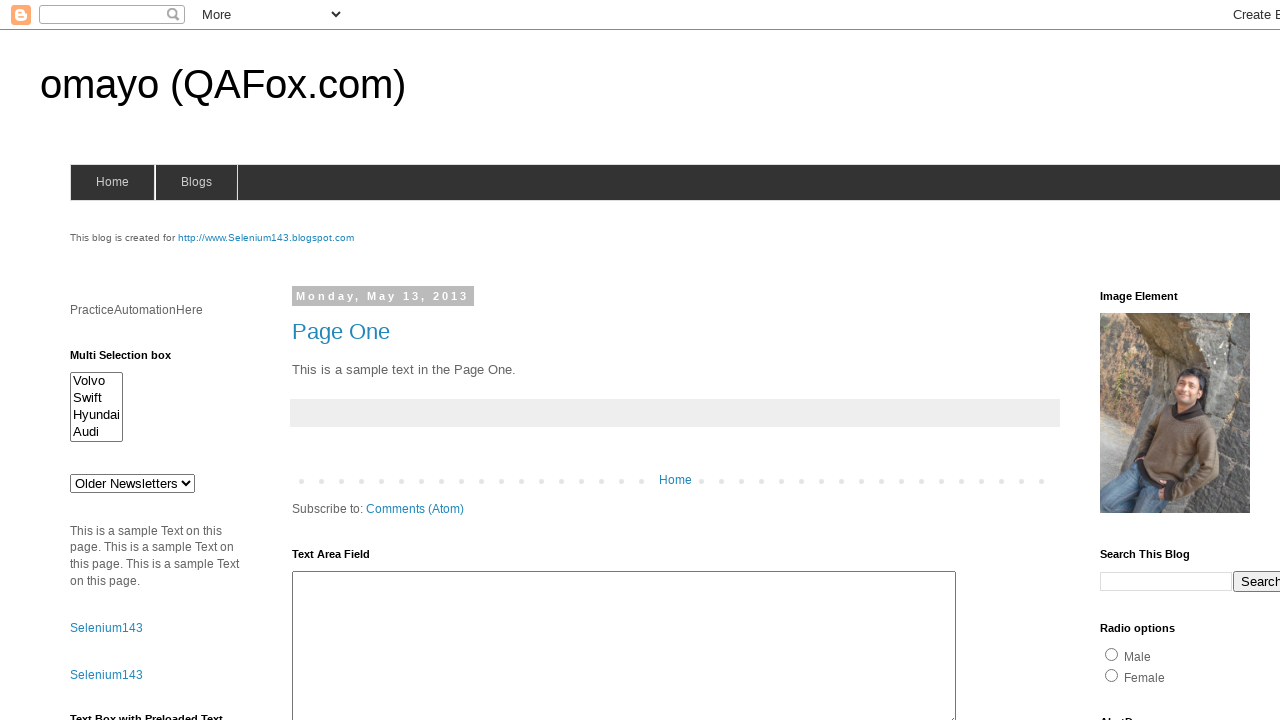

Located the multi-select listbox element
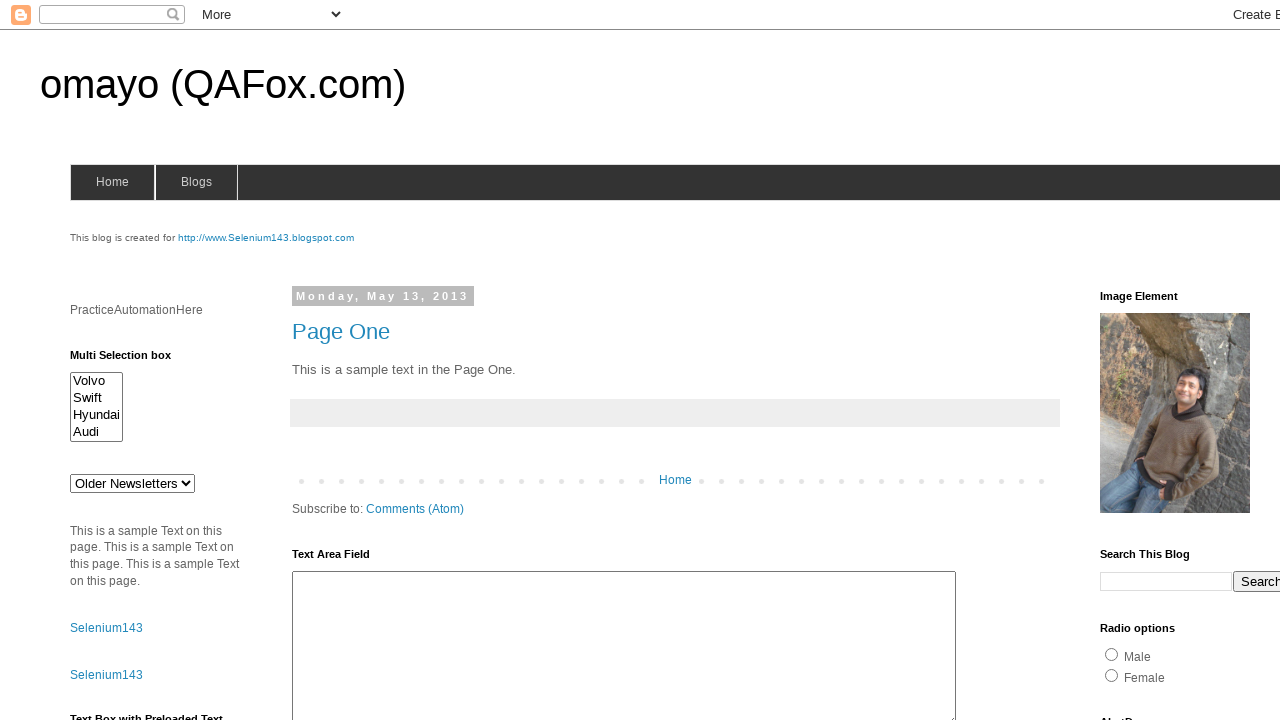

Selected option at index 1 (second item) on #multiselect1
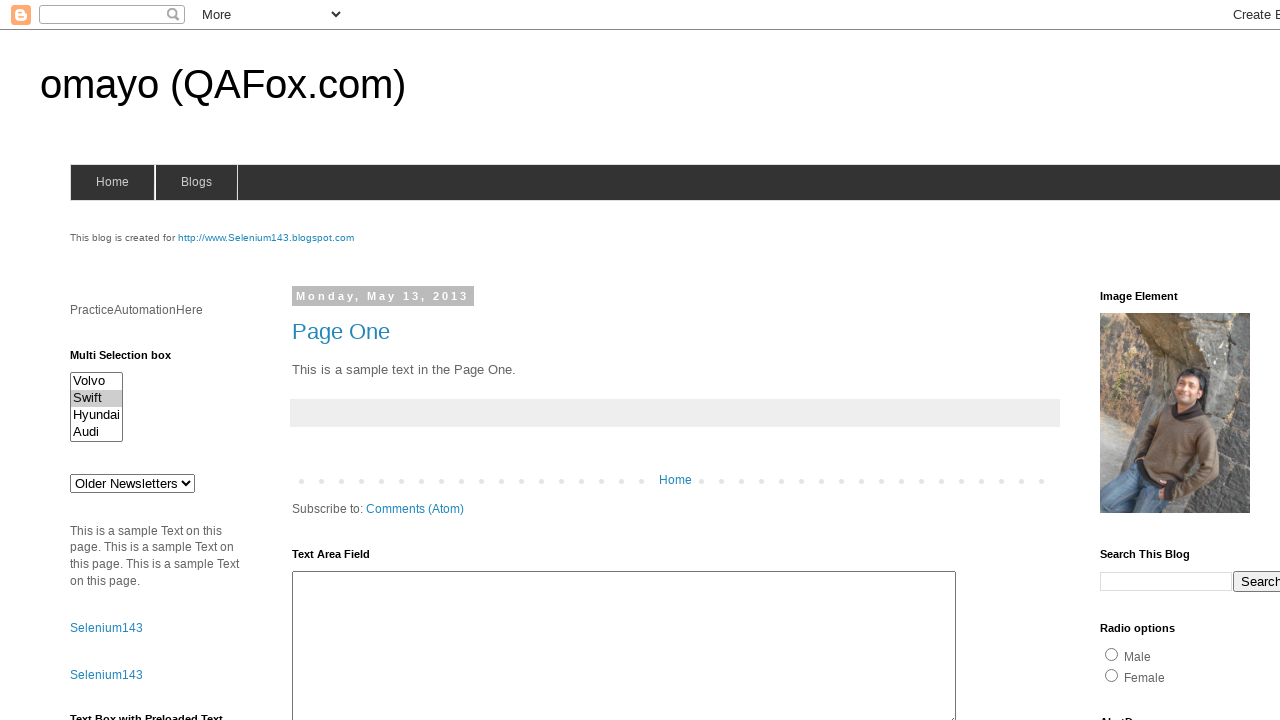

Selected multiple options at indices 1 and 3 on #multiselect1
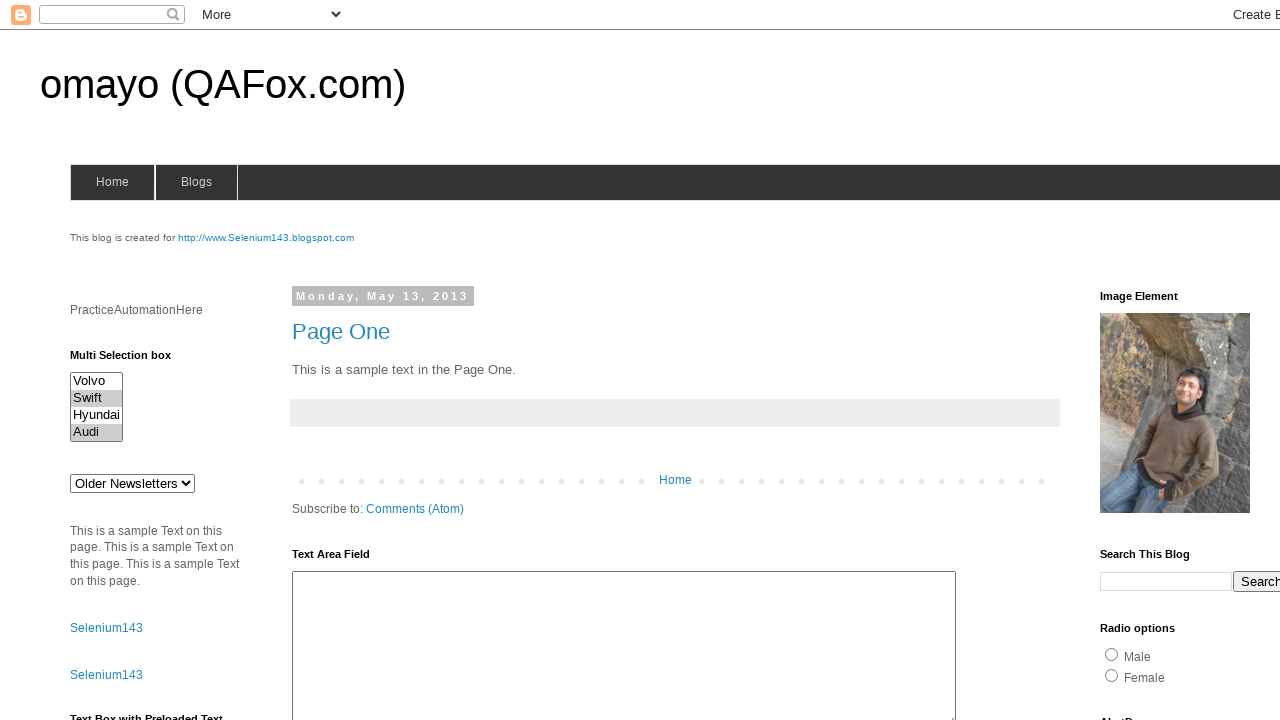

Deselected all options by clearing selection on #multiselect1
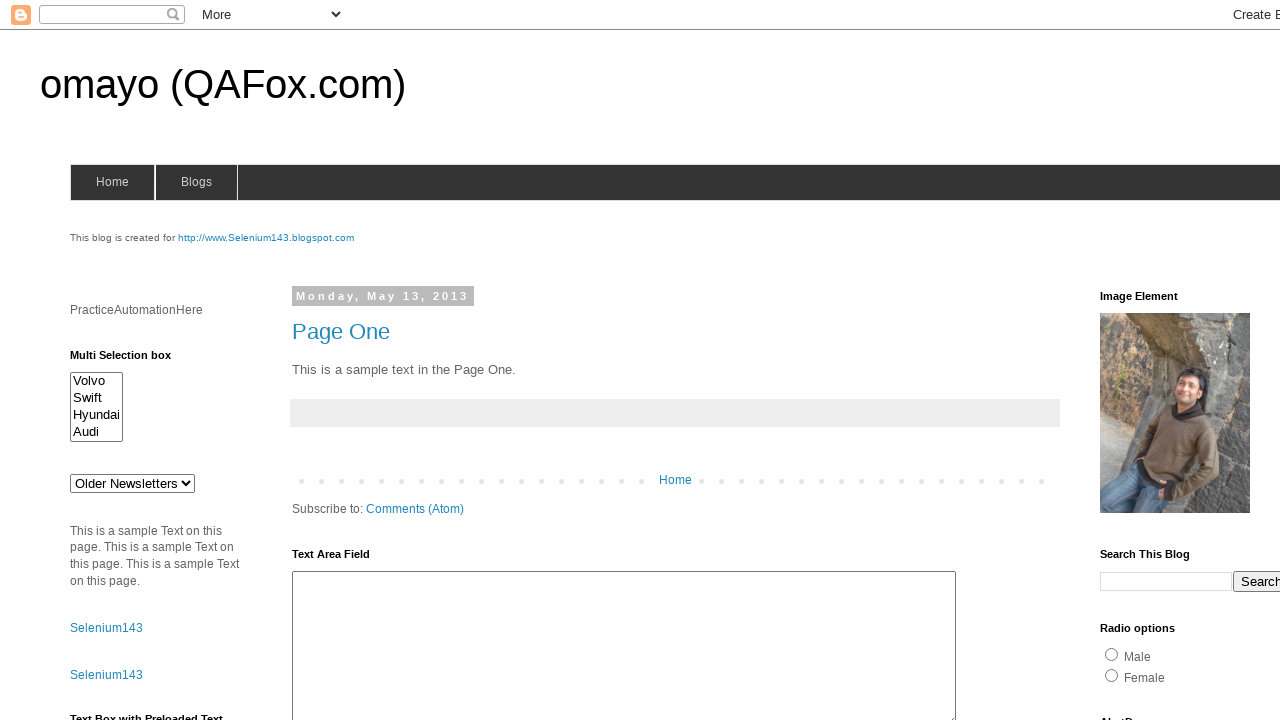

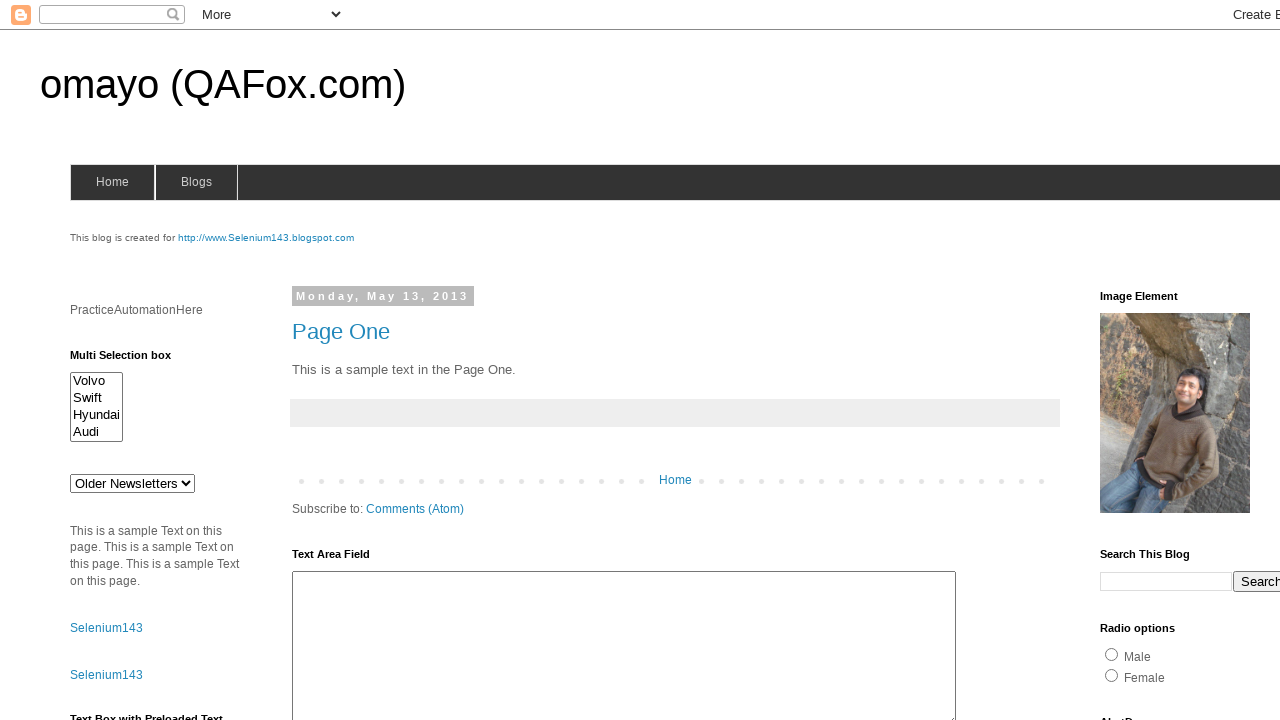